Tests a page with delayed button activation by waiting for a button to become clickable, clicking it, and verifying a success message appears

Starting URL: http://suninjuly.github.io/wait2.html

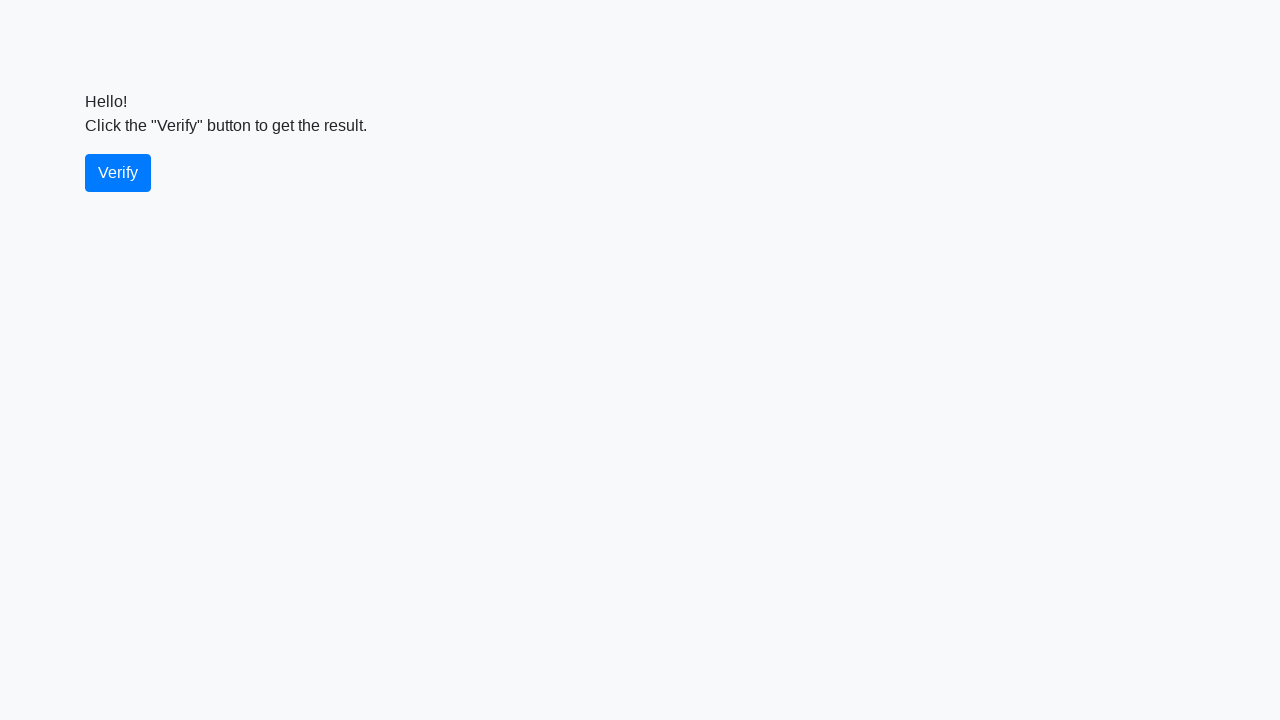

Waited for verify button to become visible
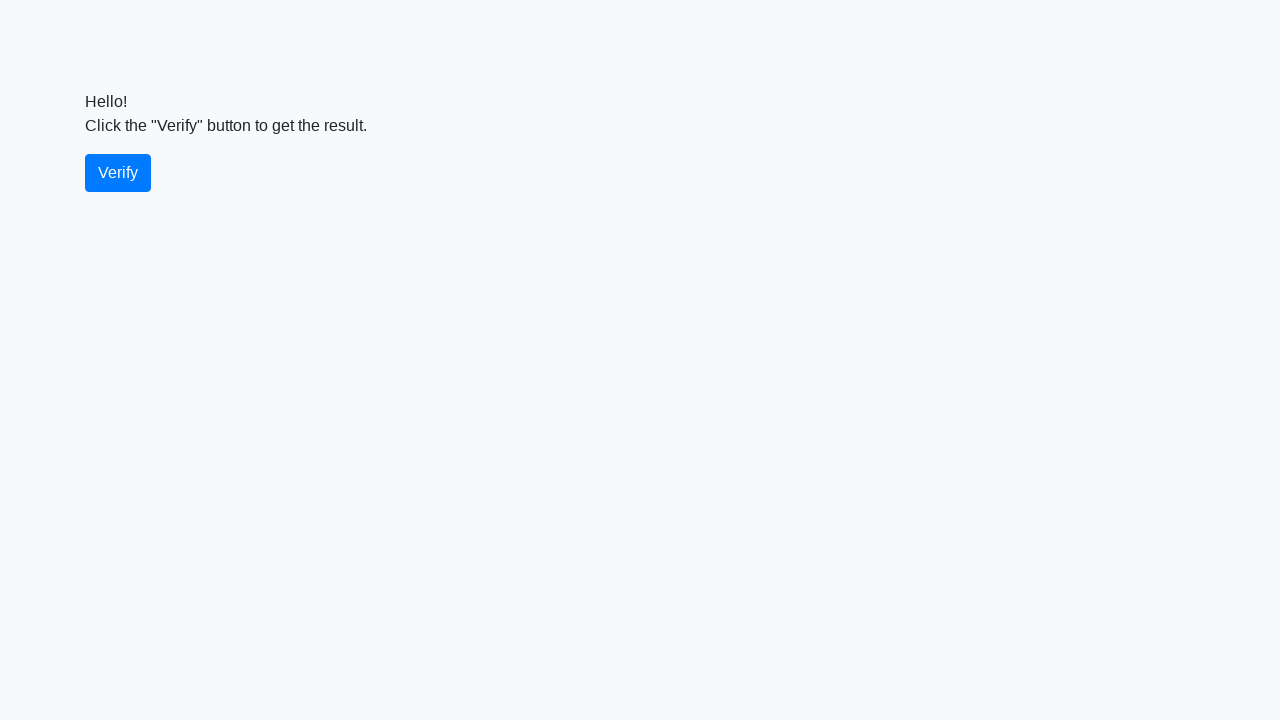

Clicked the verify button at (118, 173) on #verify
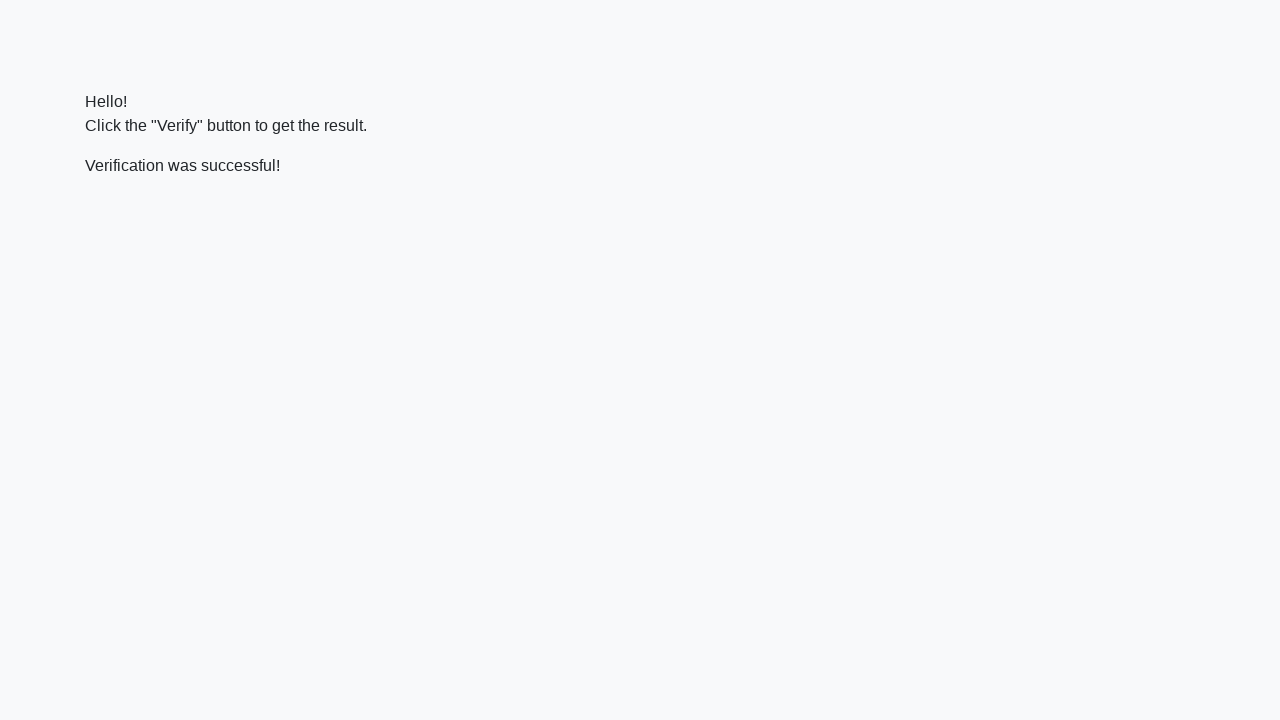

Located the verify message element
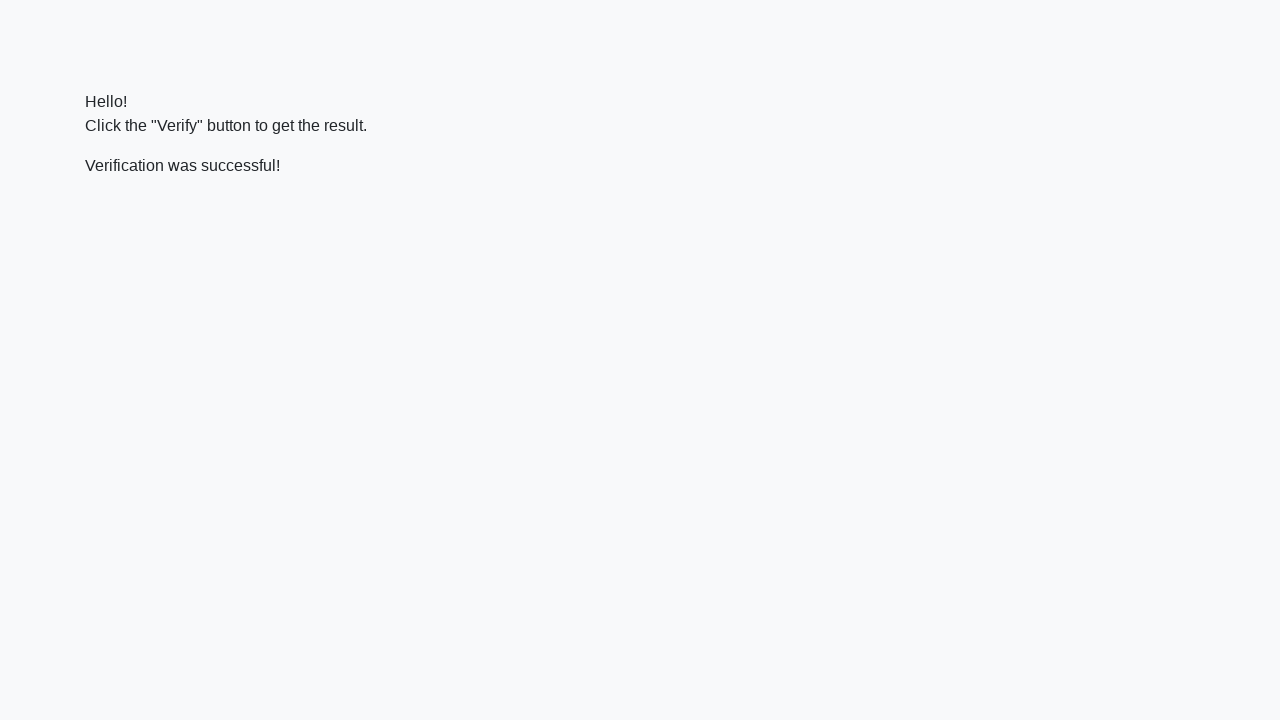

Waited for success message to become visible
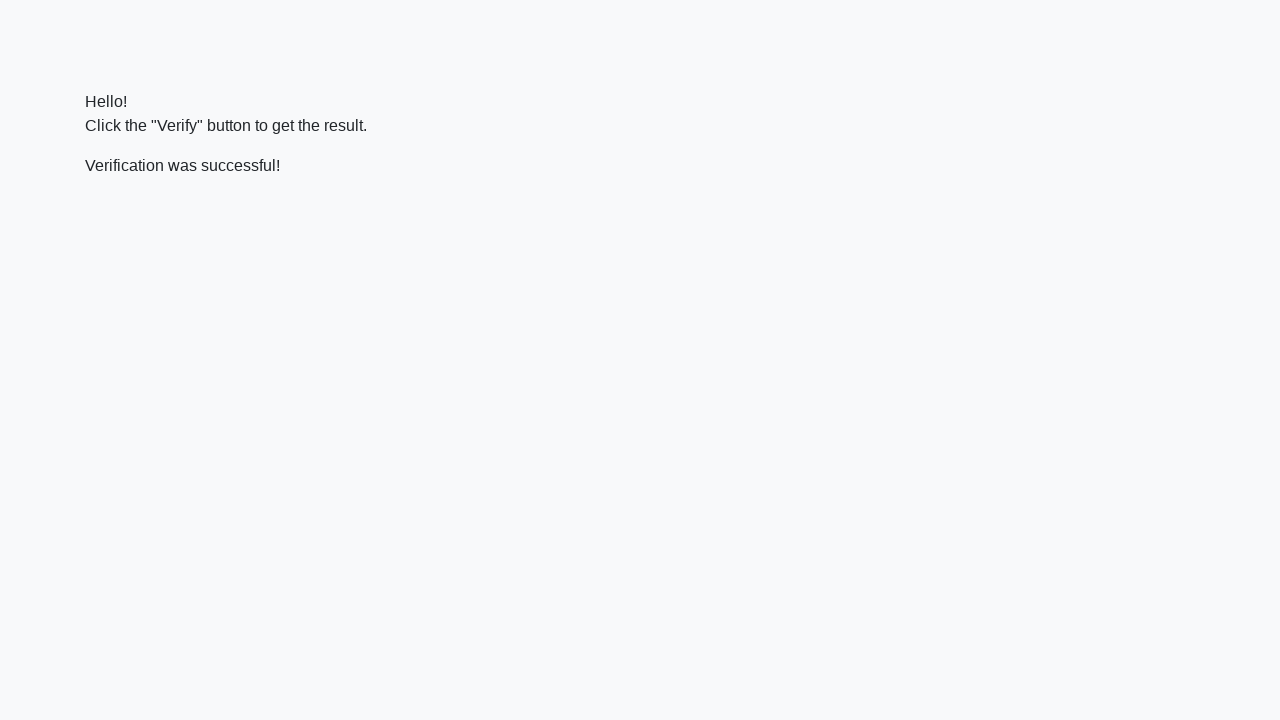

Verified that success message contains 'successful'
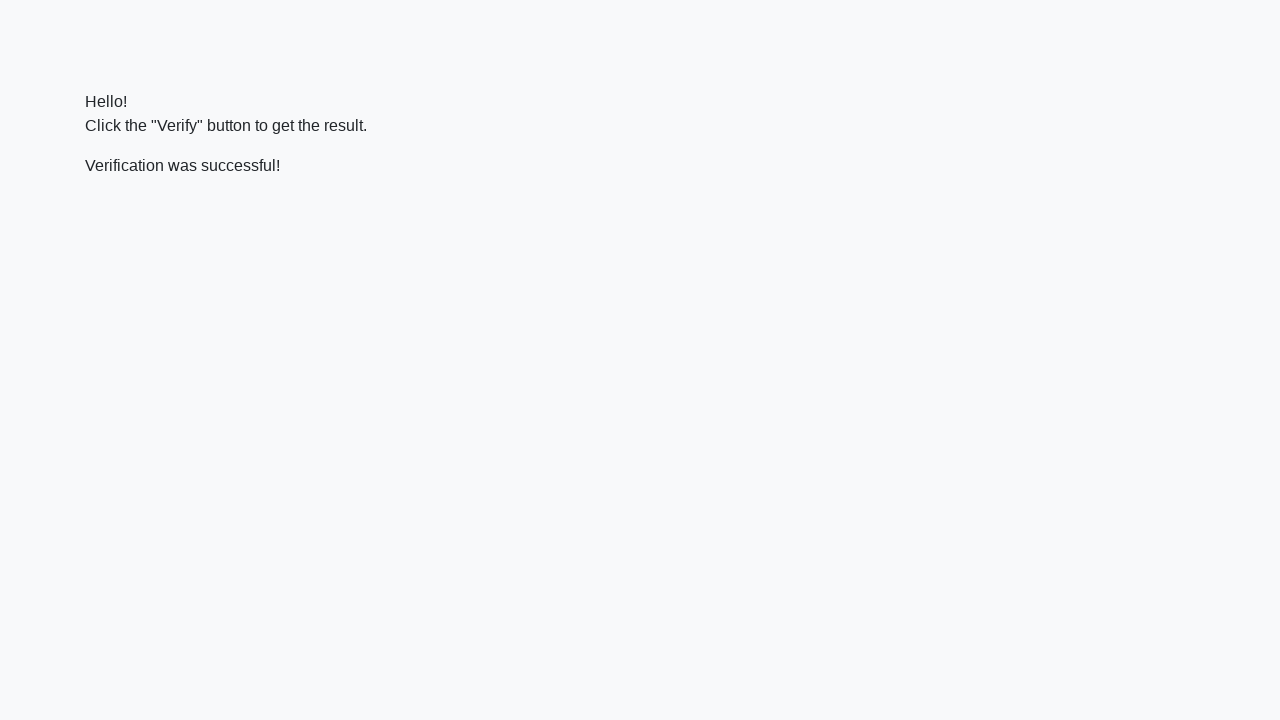

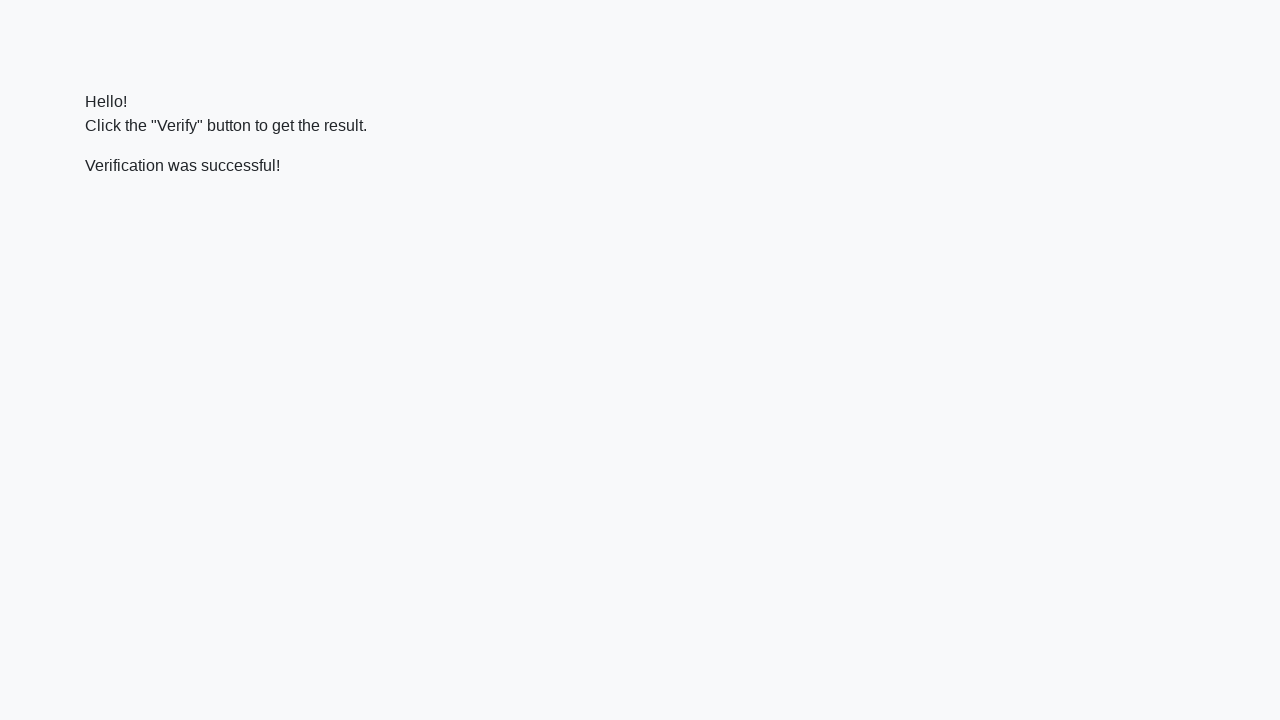